Navigates to Top List then New Comments and verifies no new comments are displayed

Starting URL: https://www.99-bottles-of-beer.net/

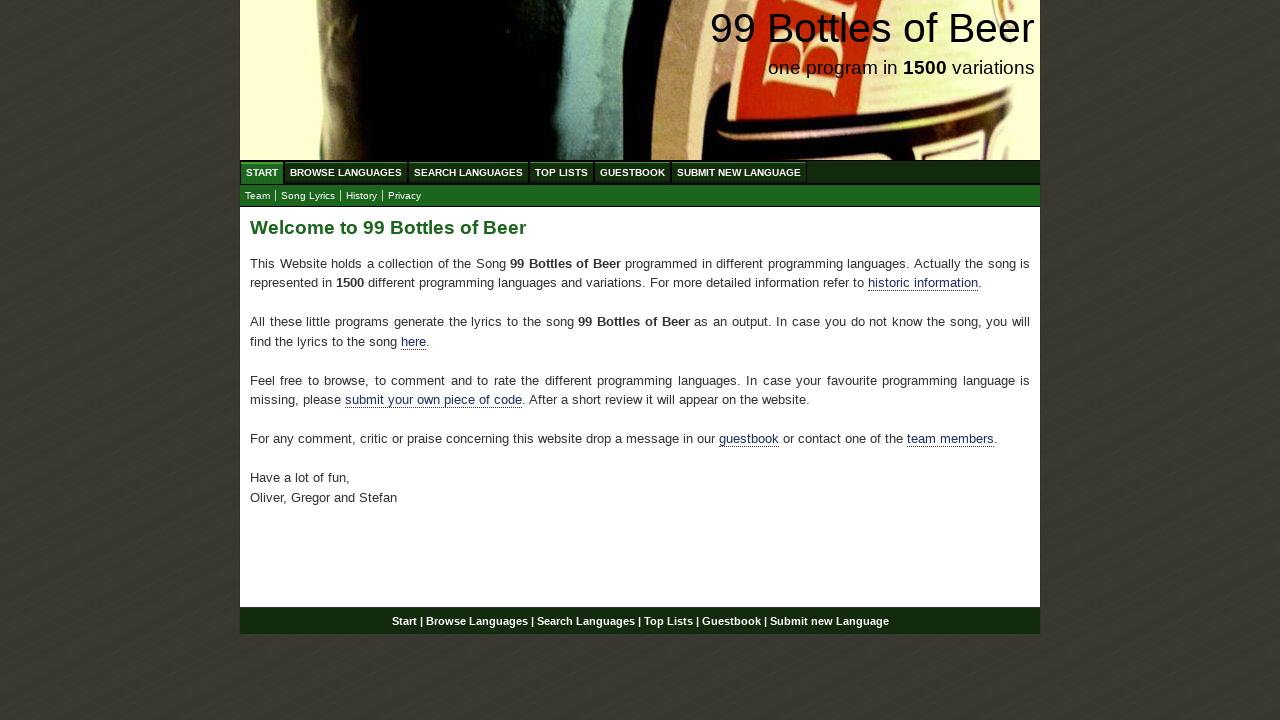

Clicked on Top List menu item at (562, 172) on a[href='/toplist.html']
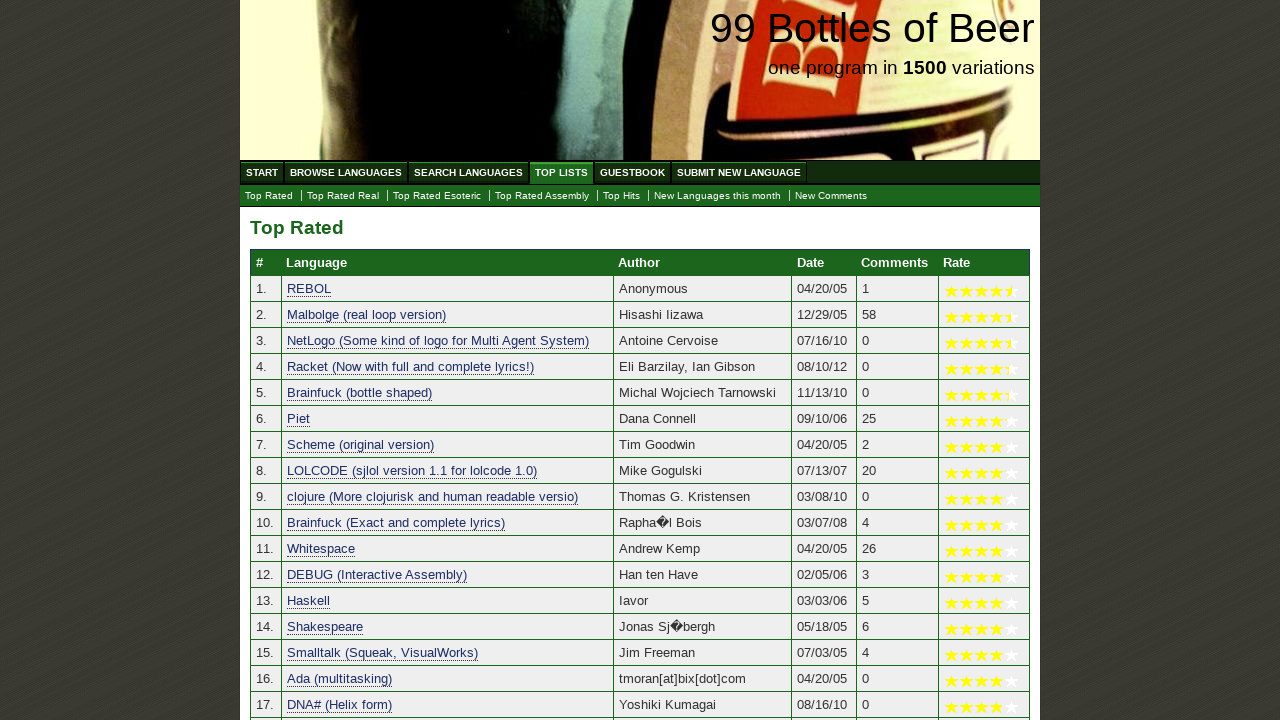

Clicked on New Comments submenu at (831, 196) on a[href='./newcomments.html']
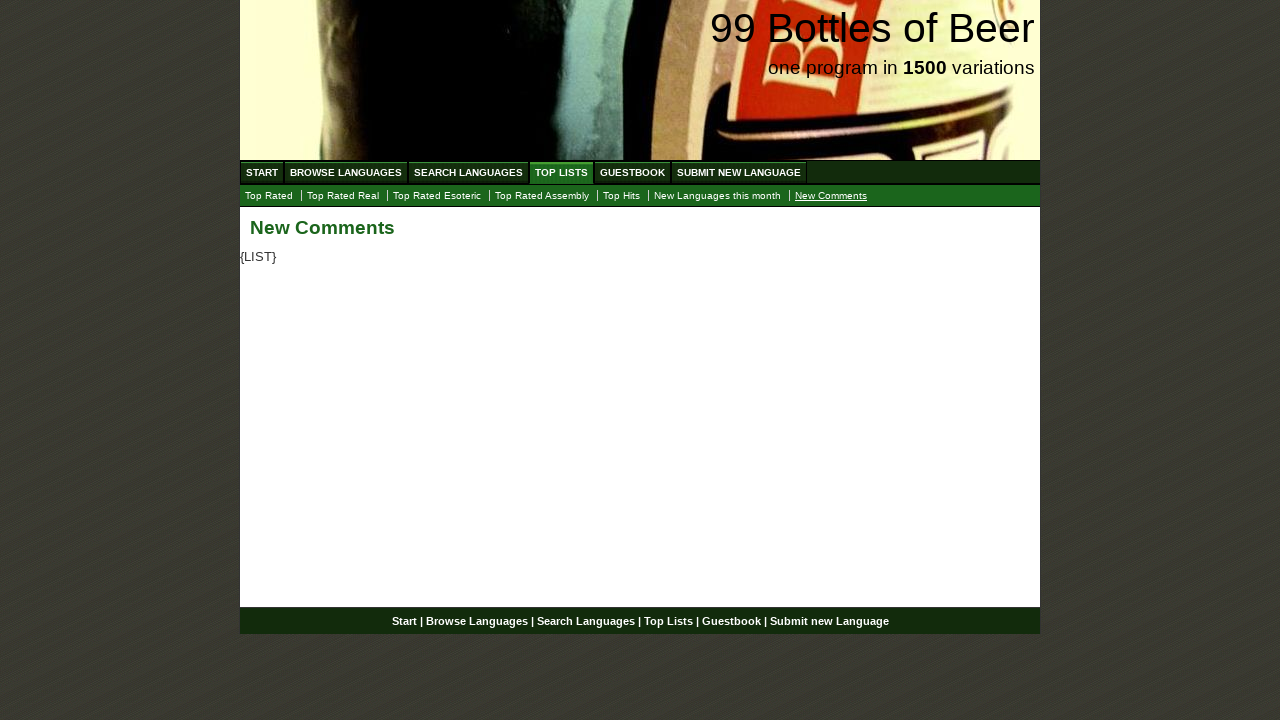

Located comments section element
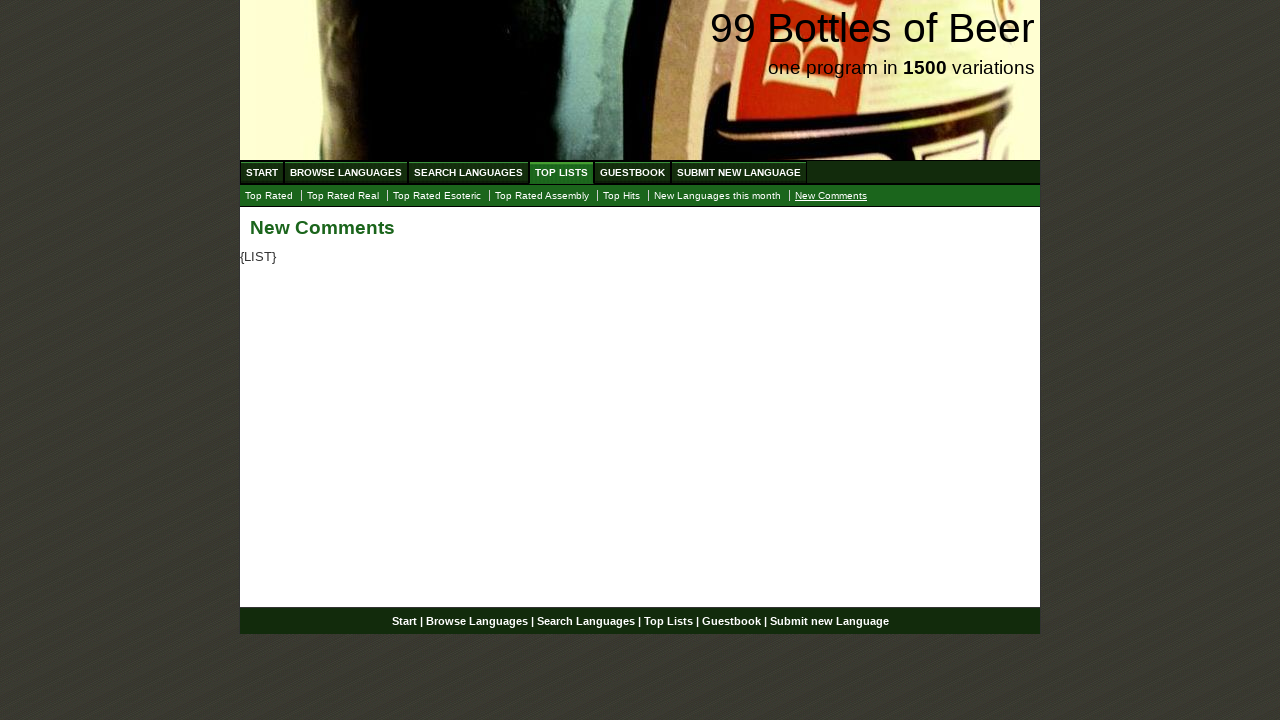

Verified no new comments are displayed
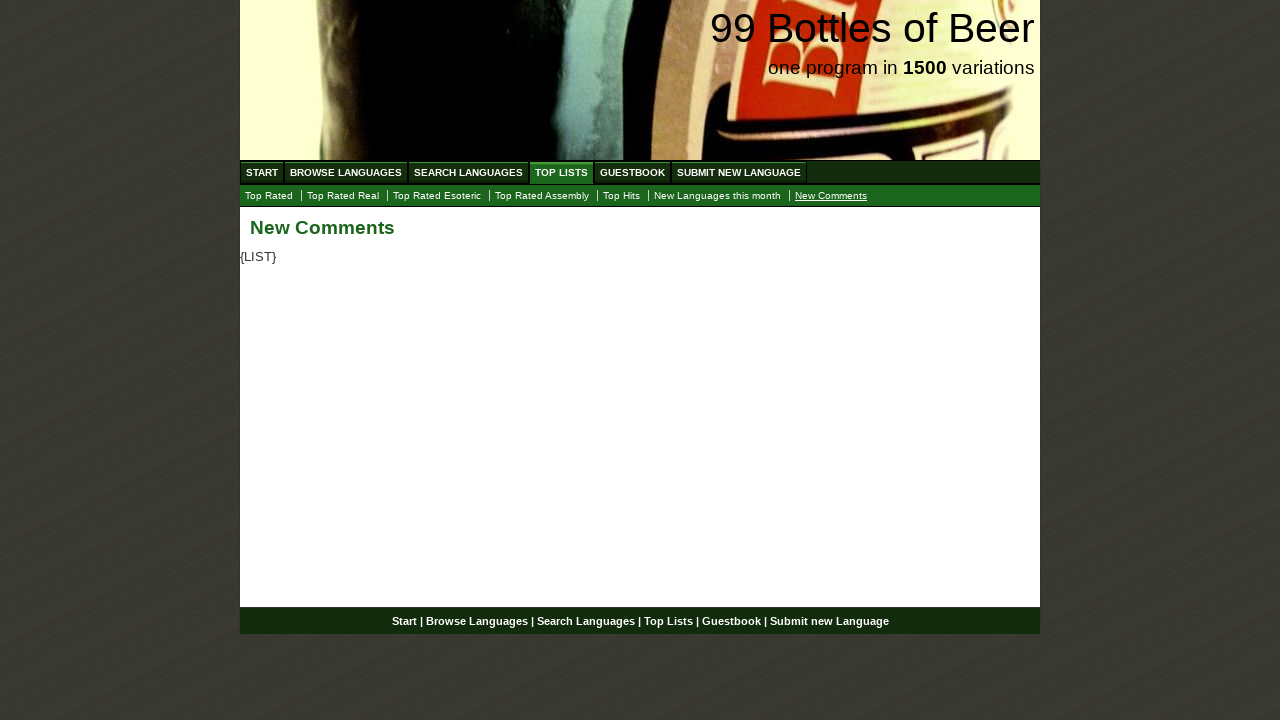

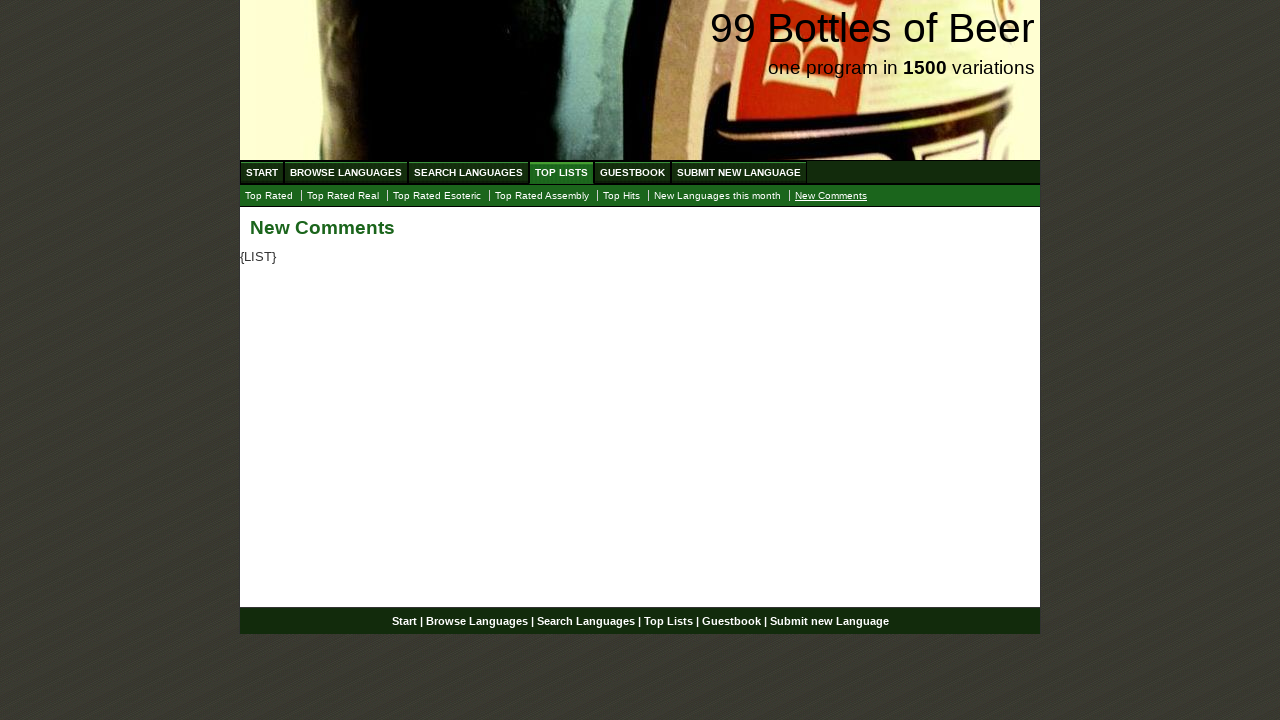